Tests interaction with iframes and nested iframes by clicking buttons inside frames and verifying the text changes after clicking

Starting URL: https://leafground.com/frame.xhtml

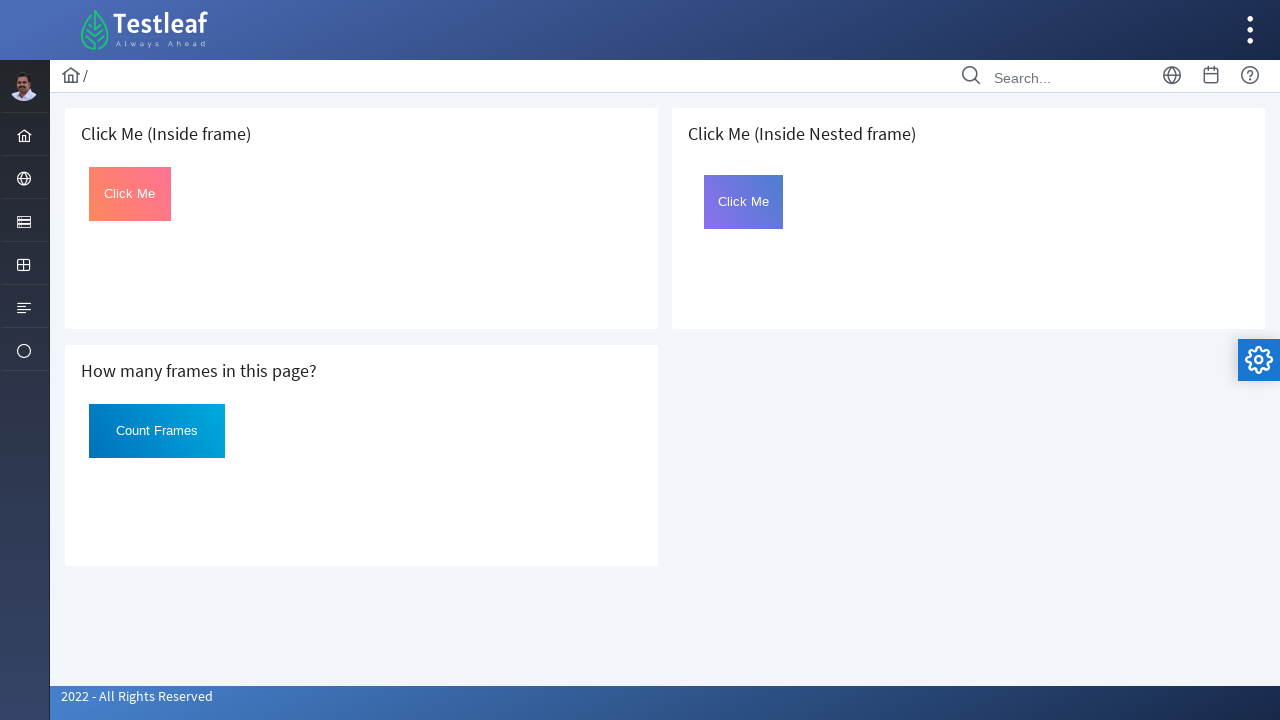

Retrieved all frames from page
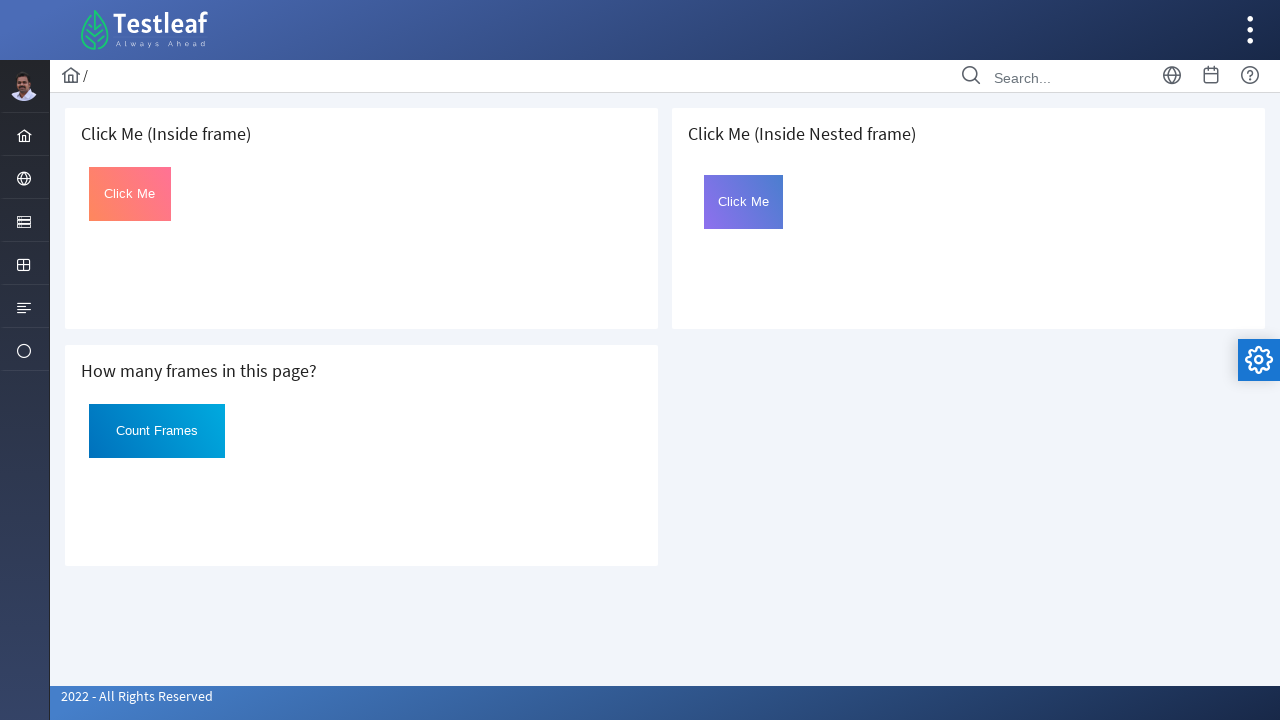

Selected second frame
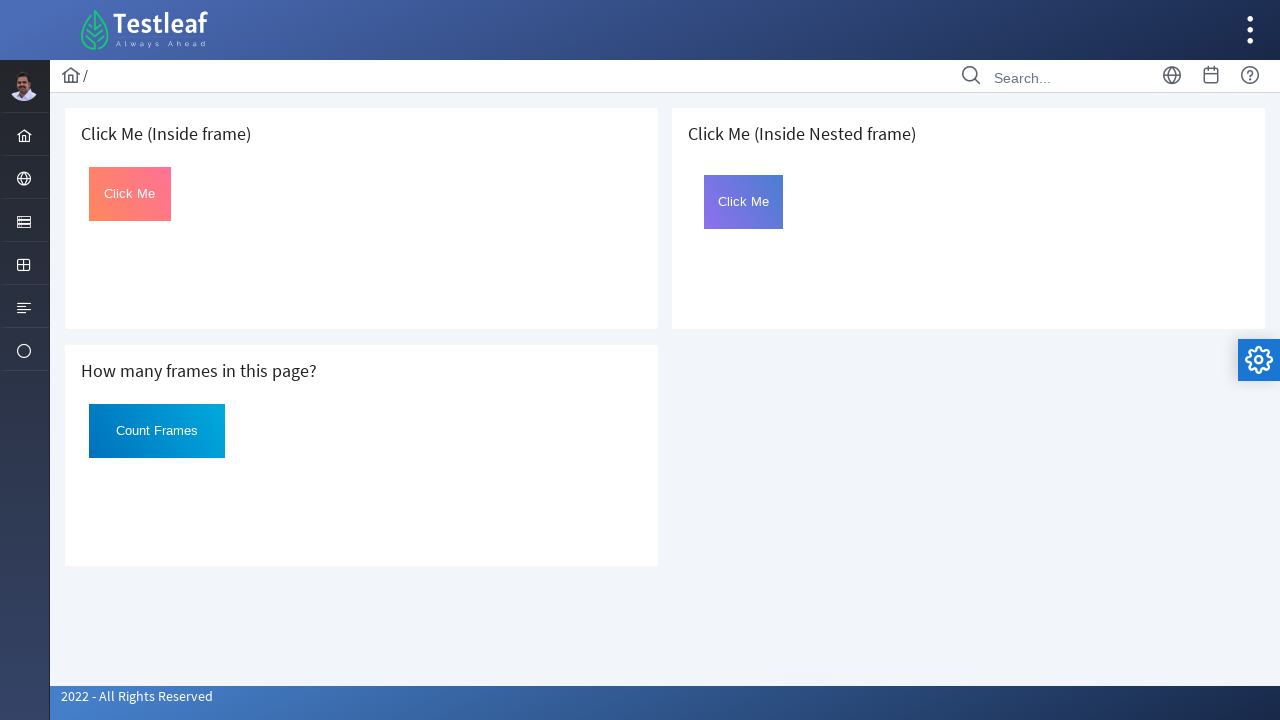

Clicked button inside first frame at (130, 194) on #Click
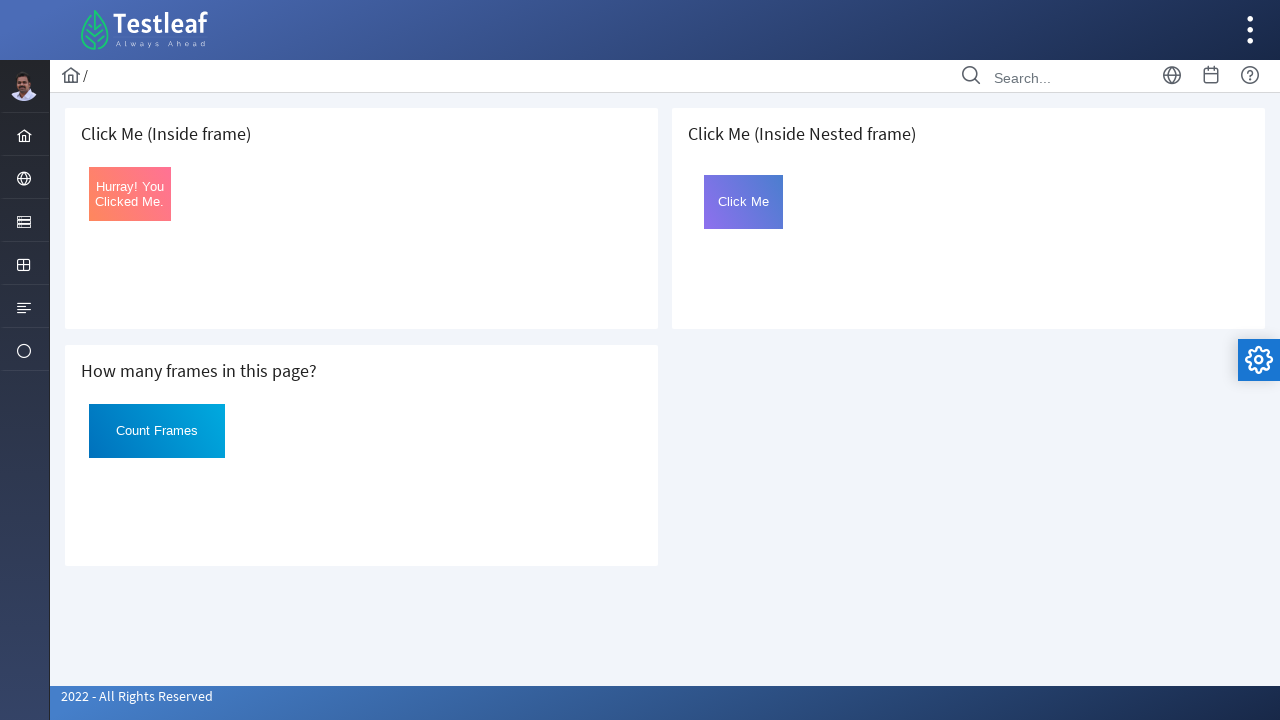

Located nested iframe
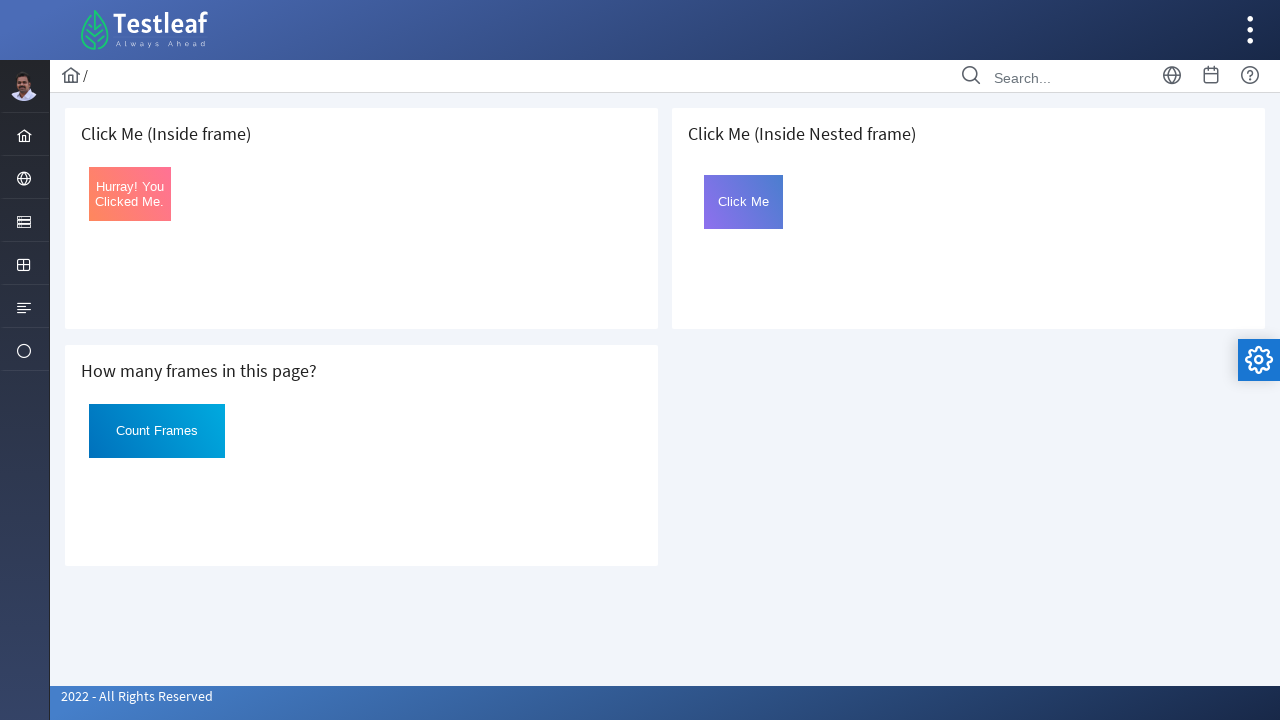

Clicked button inside nested iframe at (744, 202) on (//iframe)[3] >> internal:control=enter-frame >> (//iframe)[1] >> internal:contr
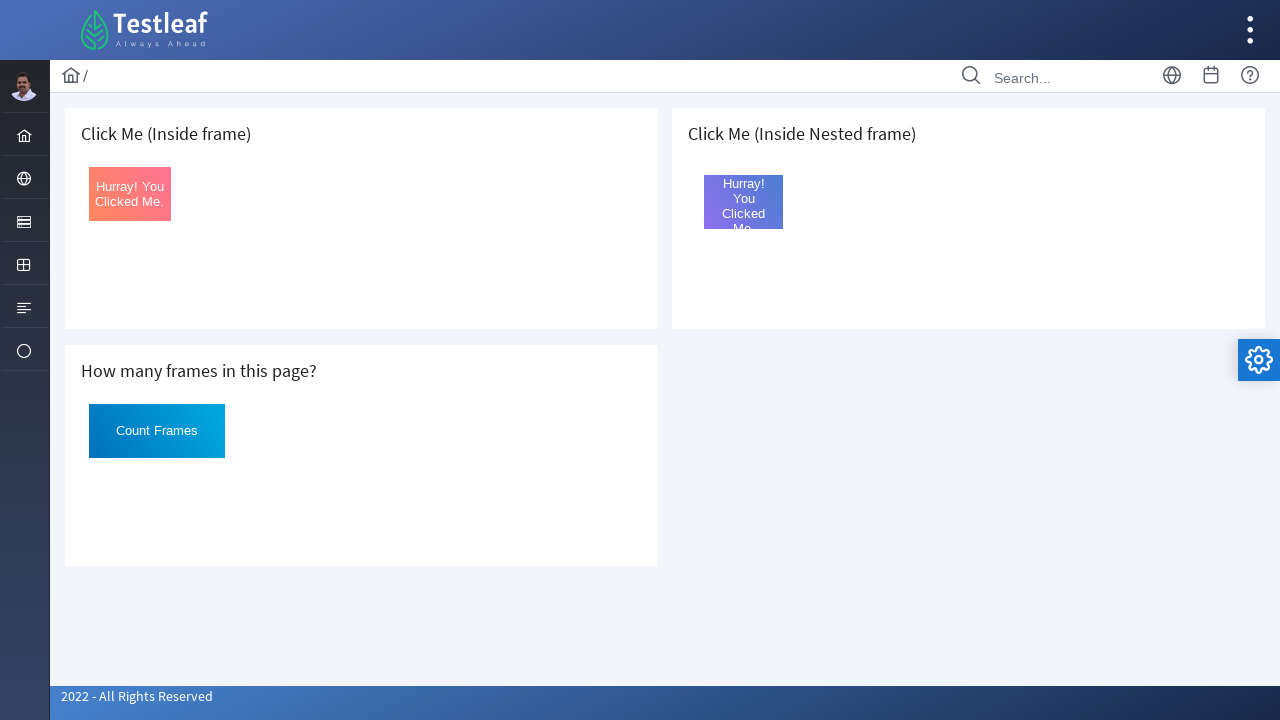

Retrieved text from button in nested iframe
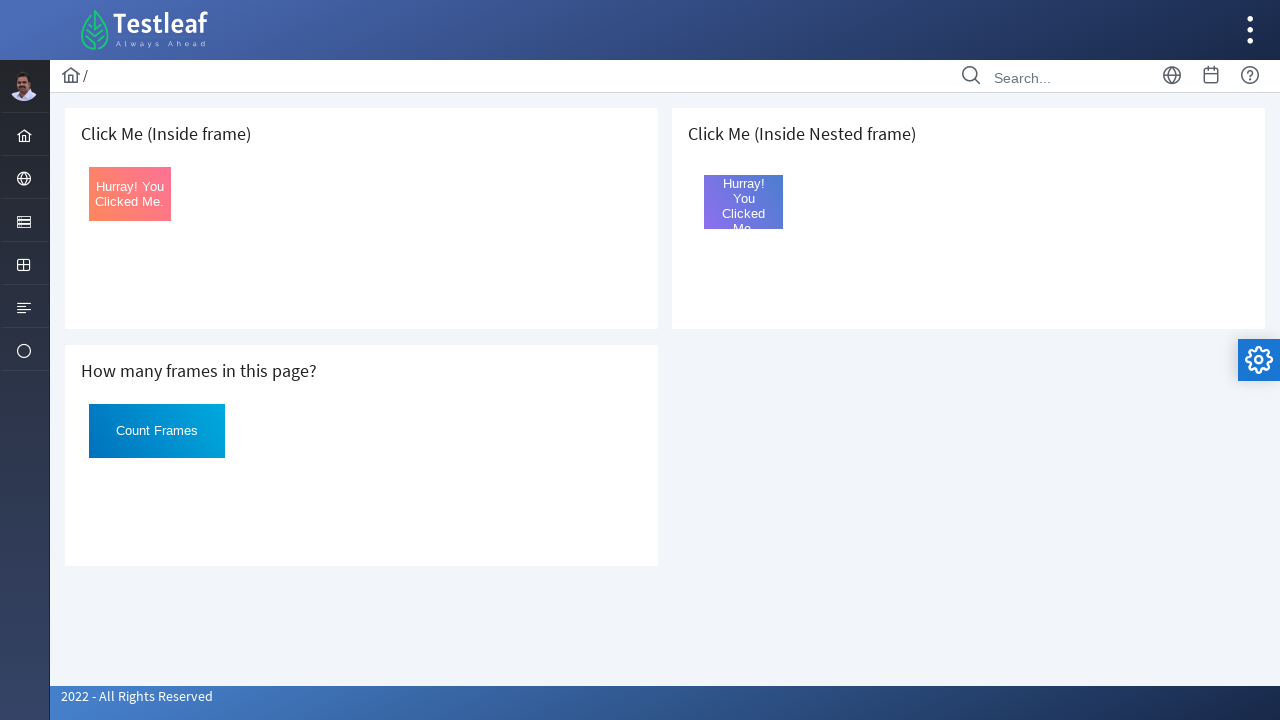

Verified button text changed to 'Hurray! You Clicked Me.'
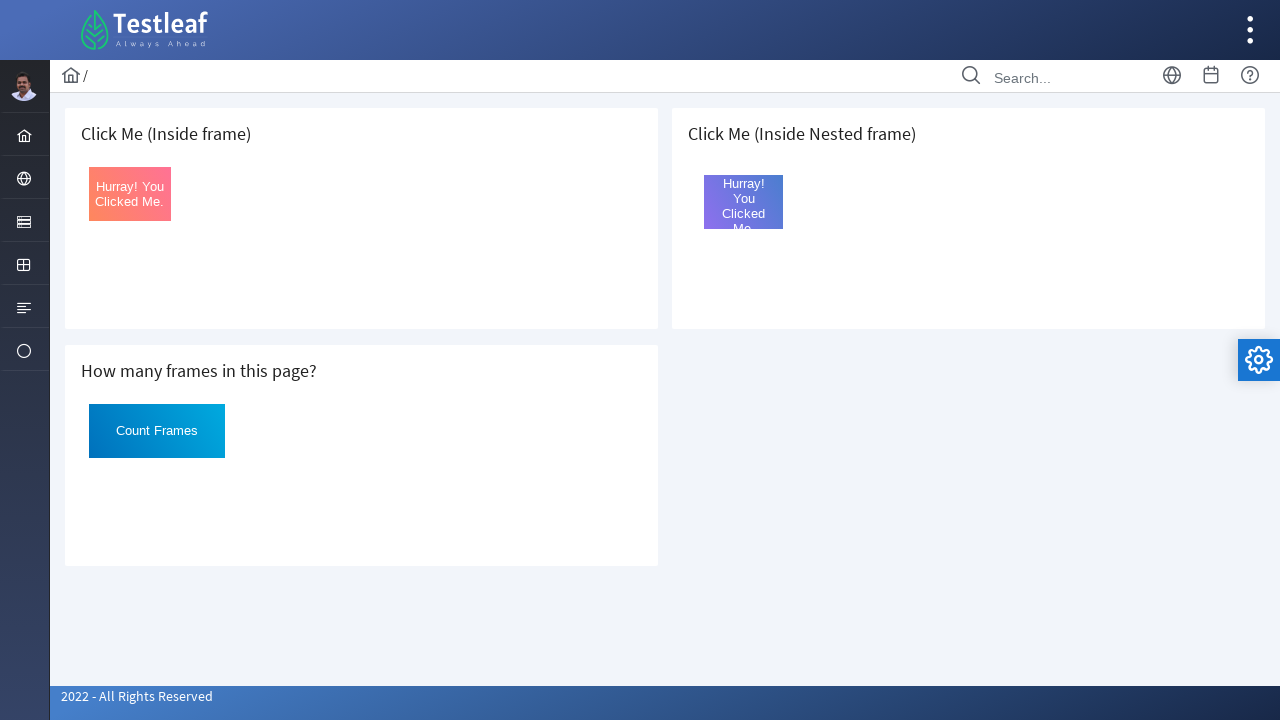

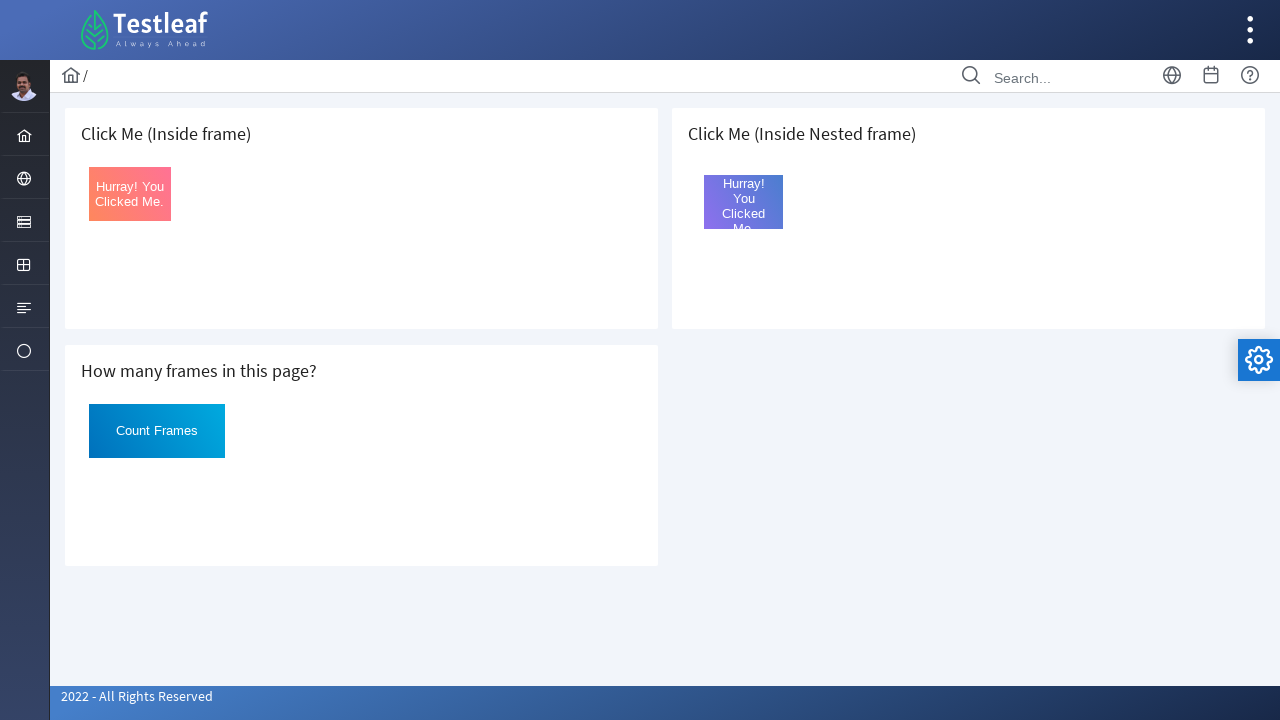